Tests keyboard modifier functionality by using Ctrl+click to open a link in a new tab

Starting URL: https://omayo.blogspot.com/

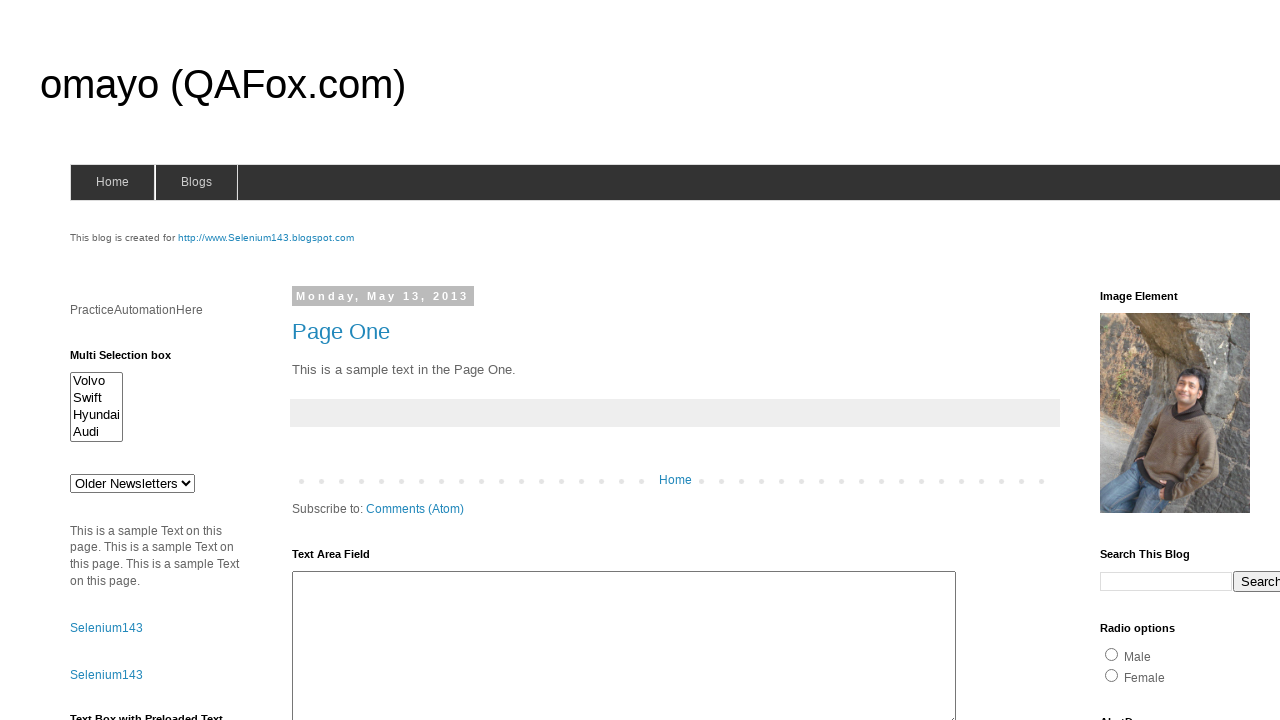

Located jqueryui link element
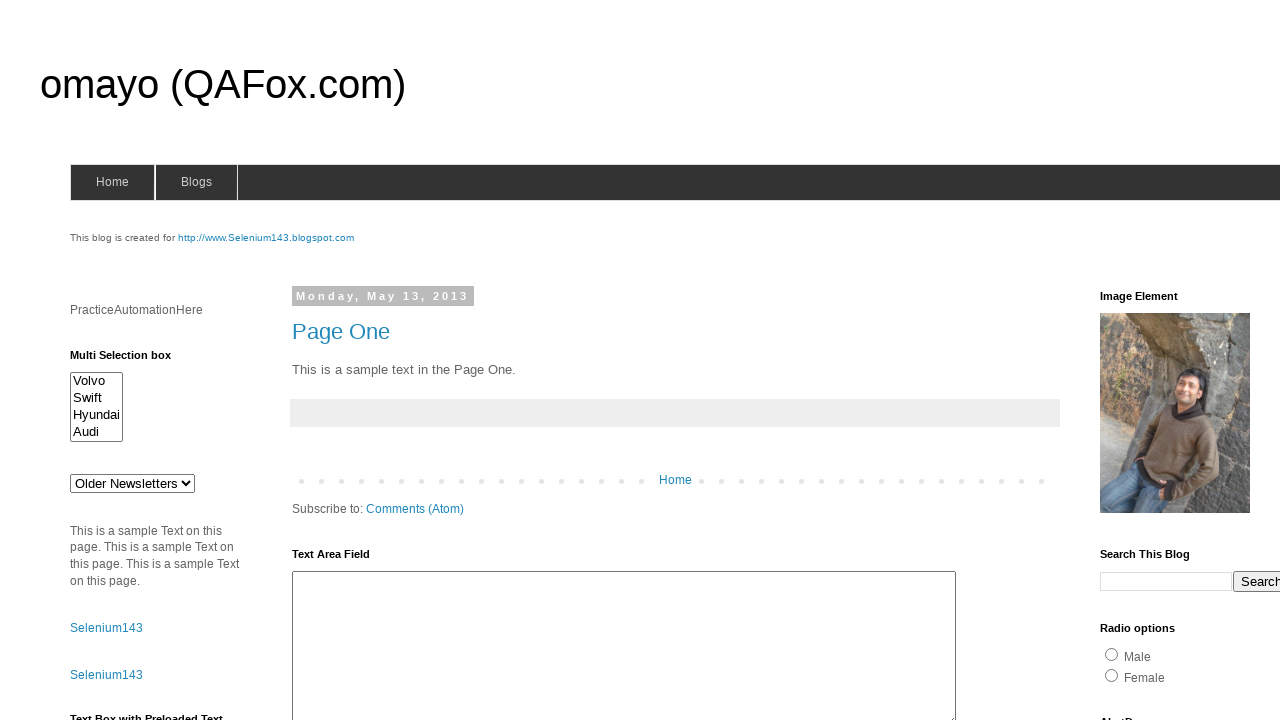

Ctrl+clicked jqueryui link to open in new tab at (1137, 360) on xpath=//a[contains(text(),'jqueryui')]
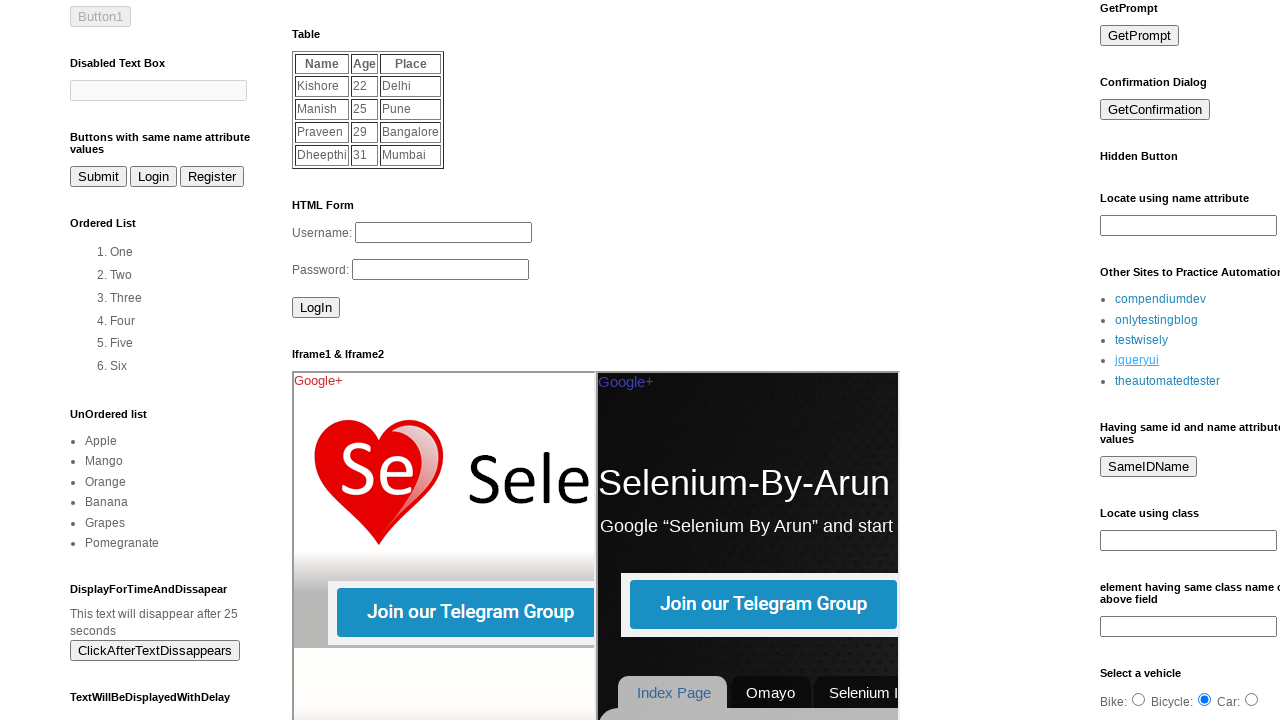

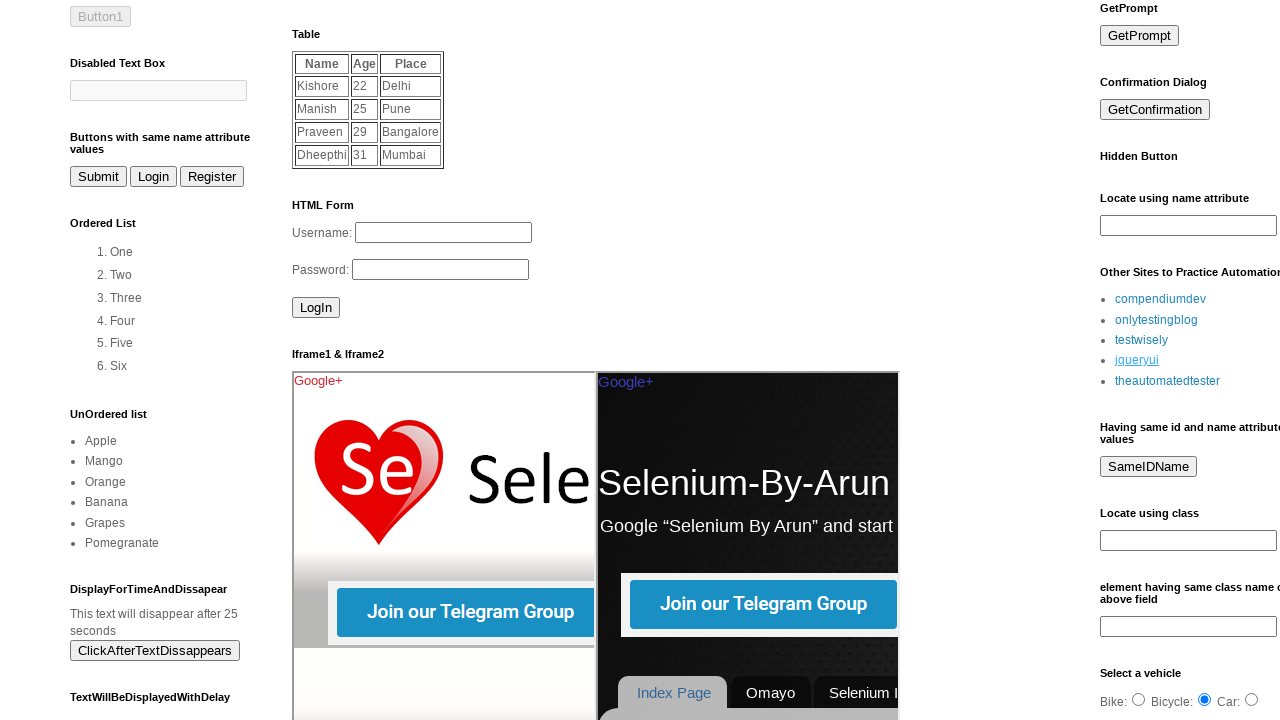